Tests Python.org search functionality by searching for "documentation" and verifying results are returned

Starting URL: http://www.python.org

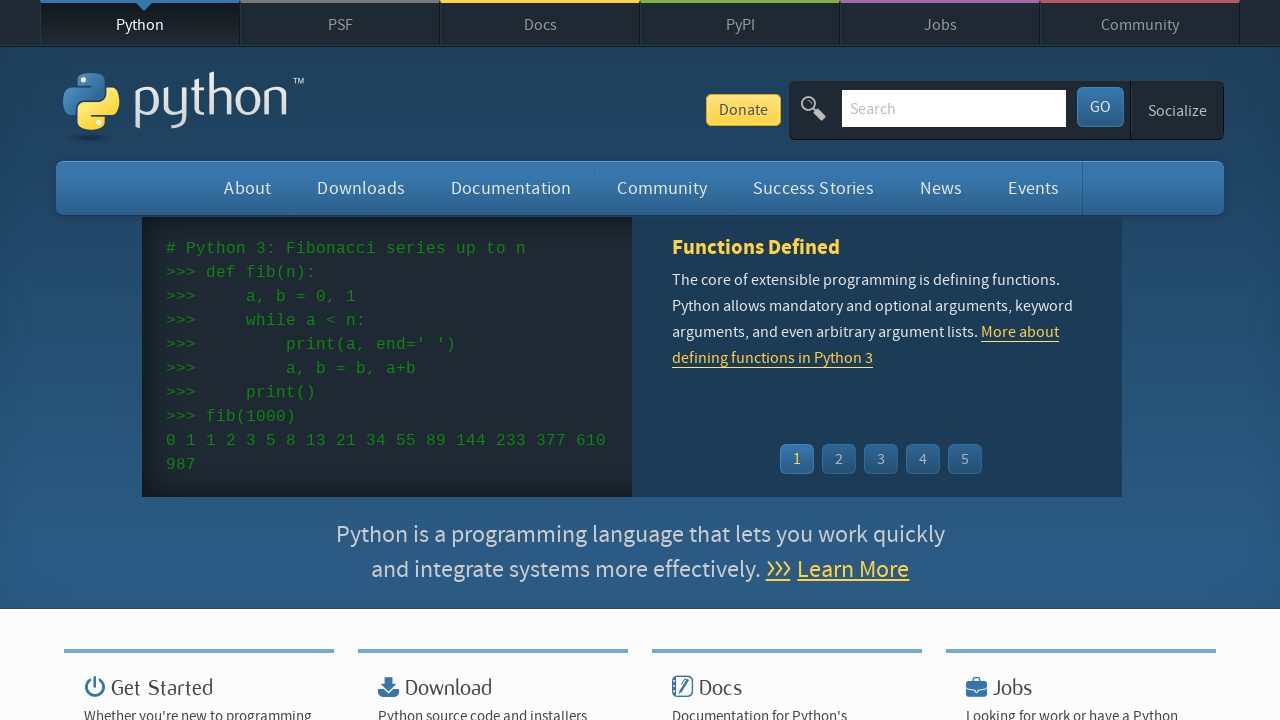

Filled search field with 'documentation' on input[name='q']
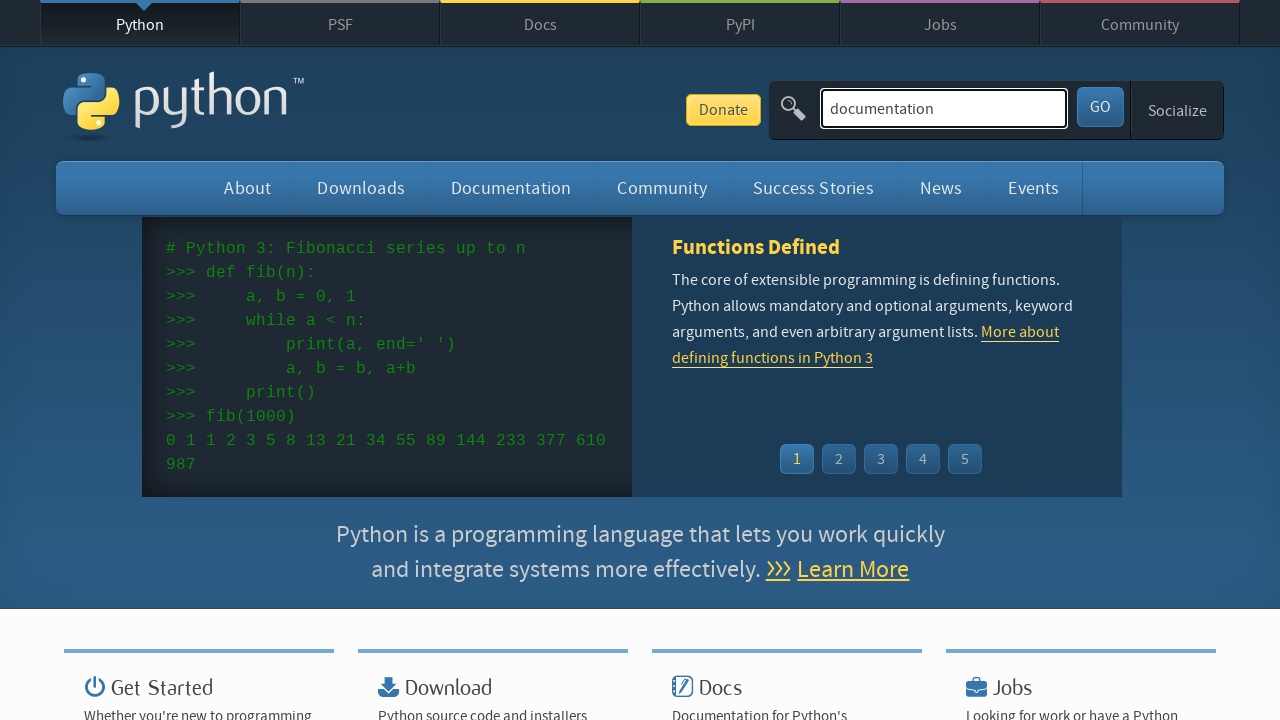

Pressed Enter to submit search on input[name='q']
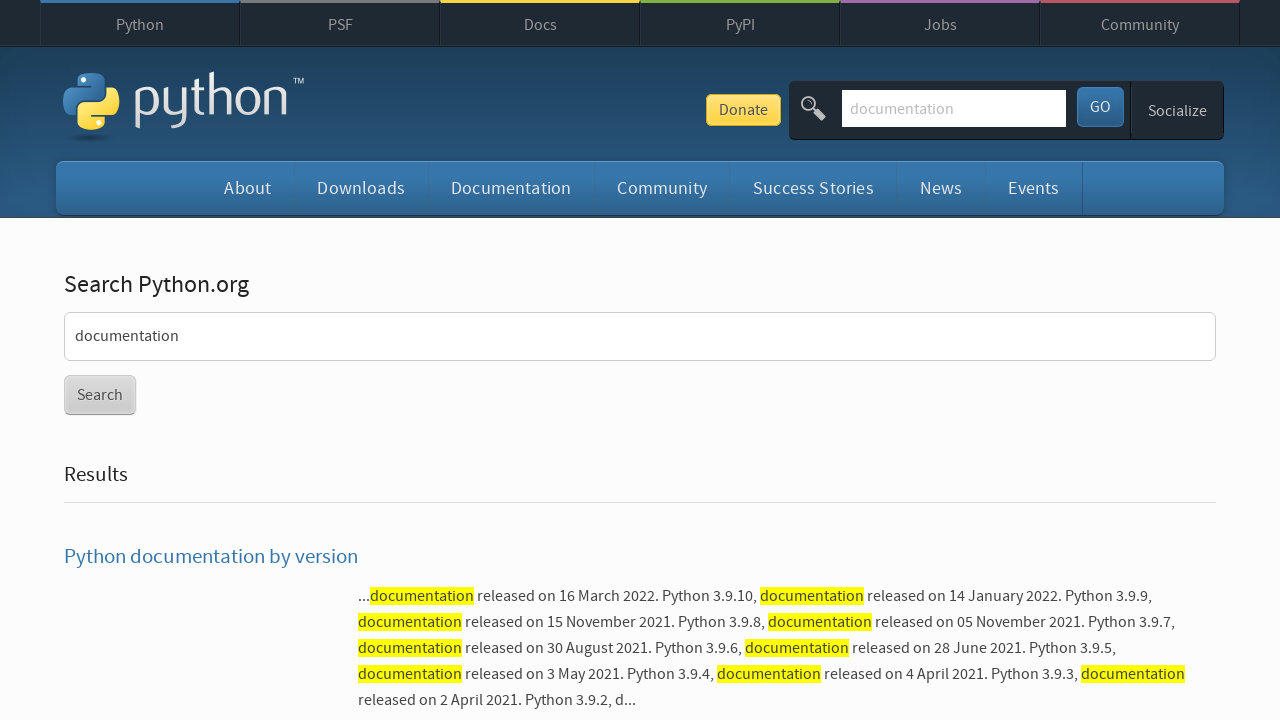

Waited for search results page to load
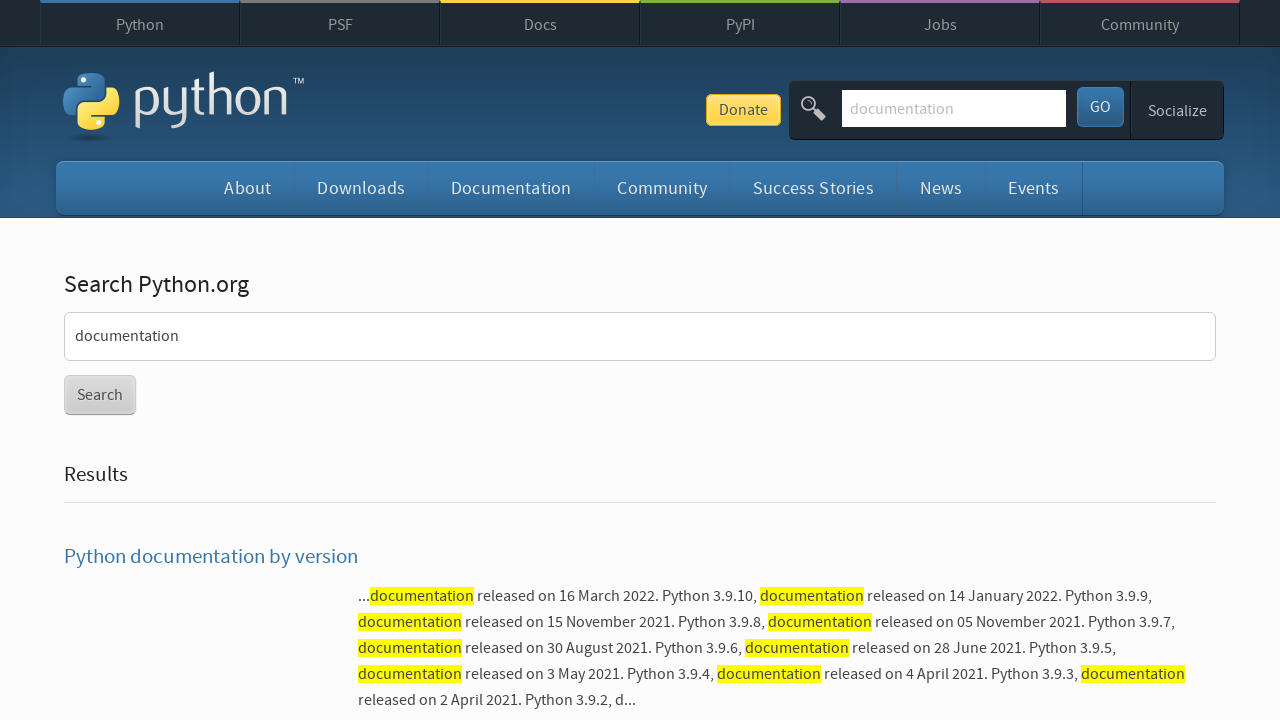

Verified search results are returned (no 'No results found' message)
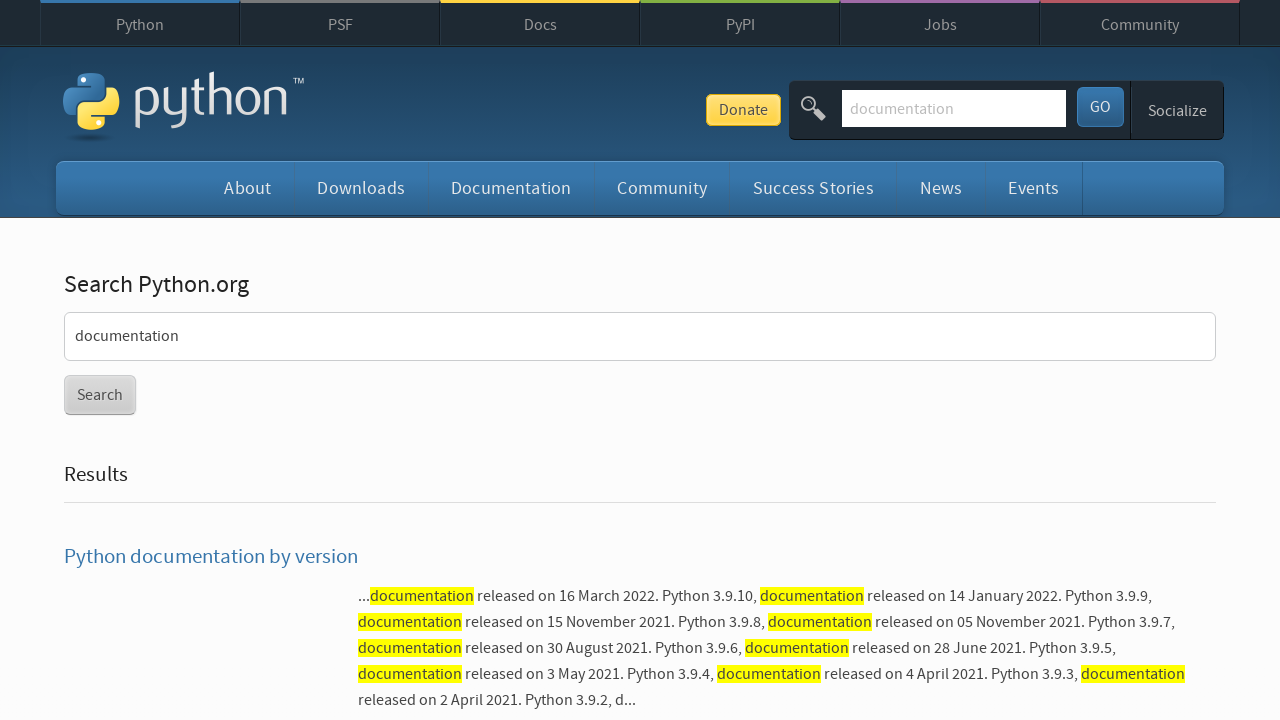

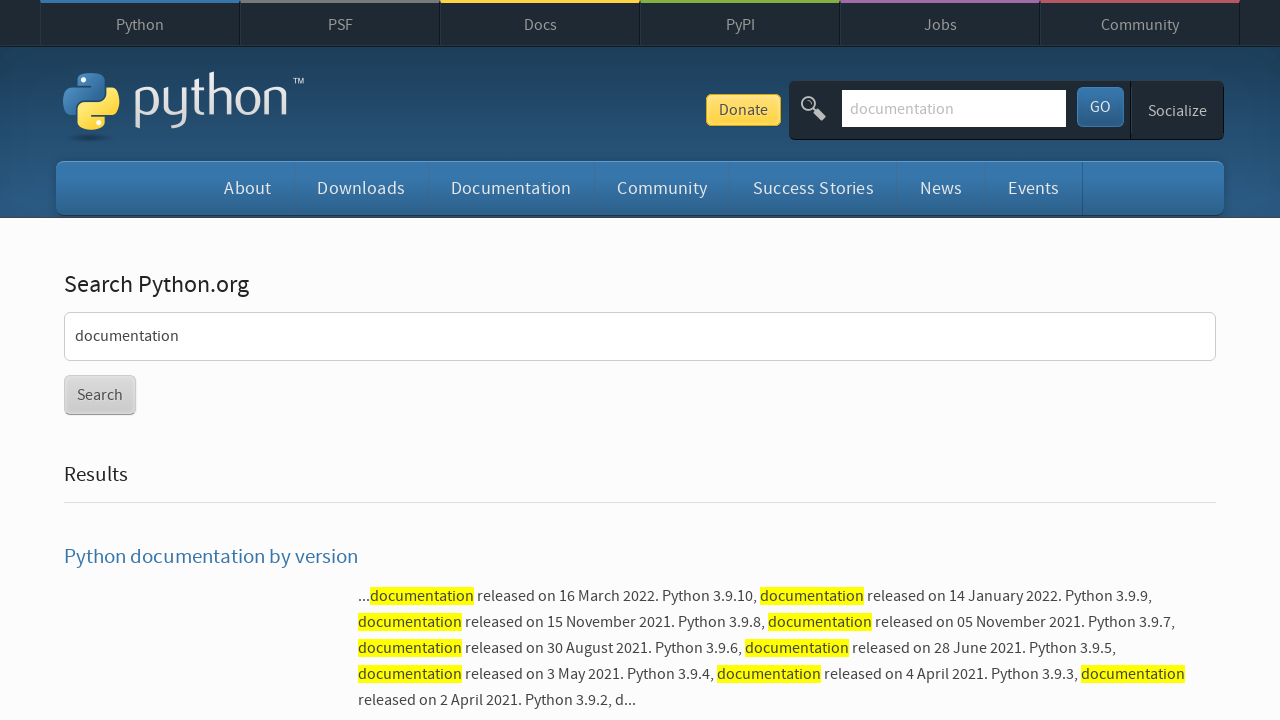